Tests that an error message appears when trying to save an employee with an empty name field

Starting URL: https://devmountain-qa.github.io/employee-manager/1.2_Version/index.html

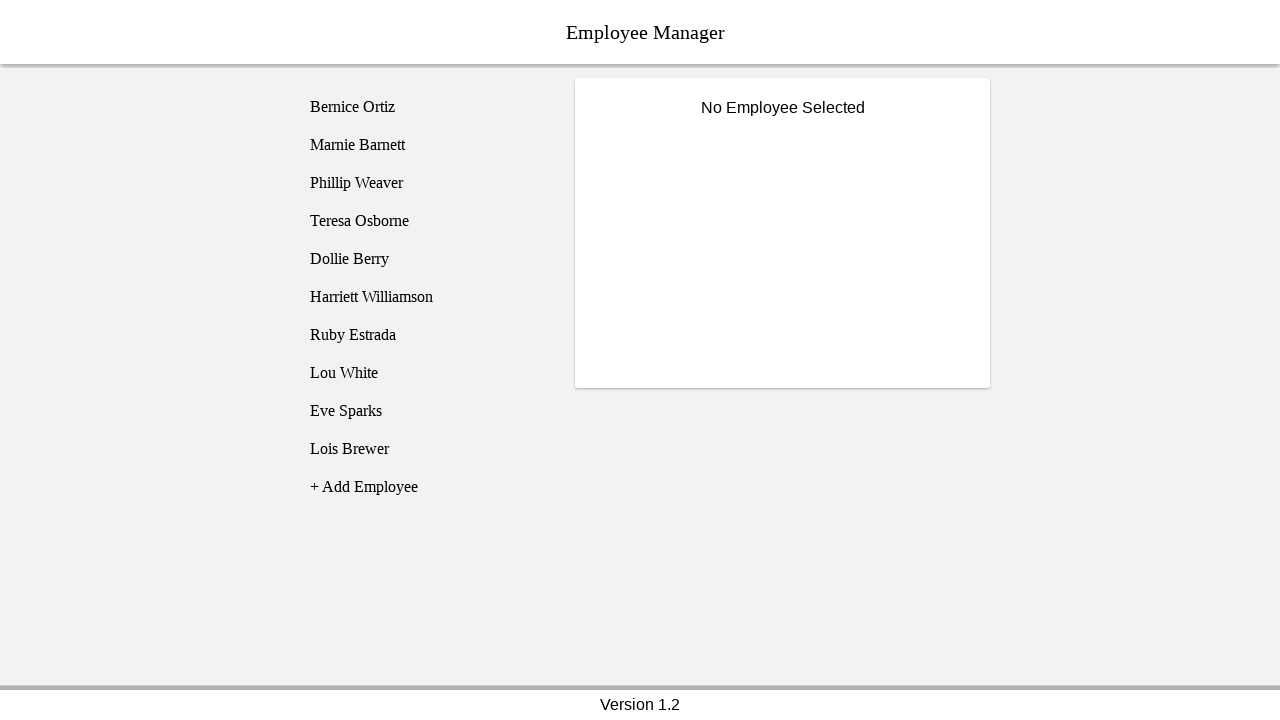

Clicked on first employee (Bernice) at (425, 107) on [name='employee1']
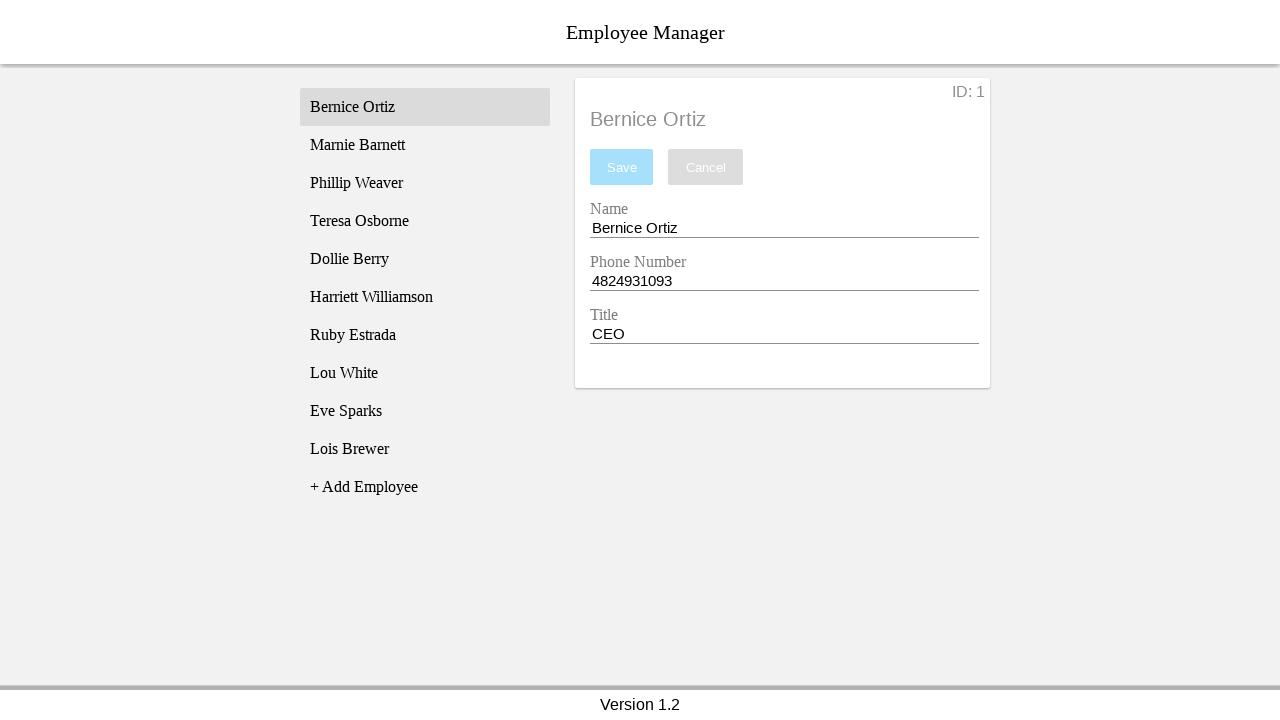

Name input field became visible
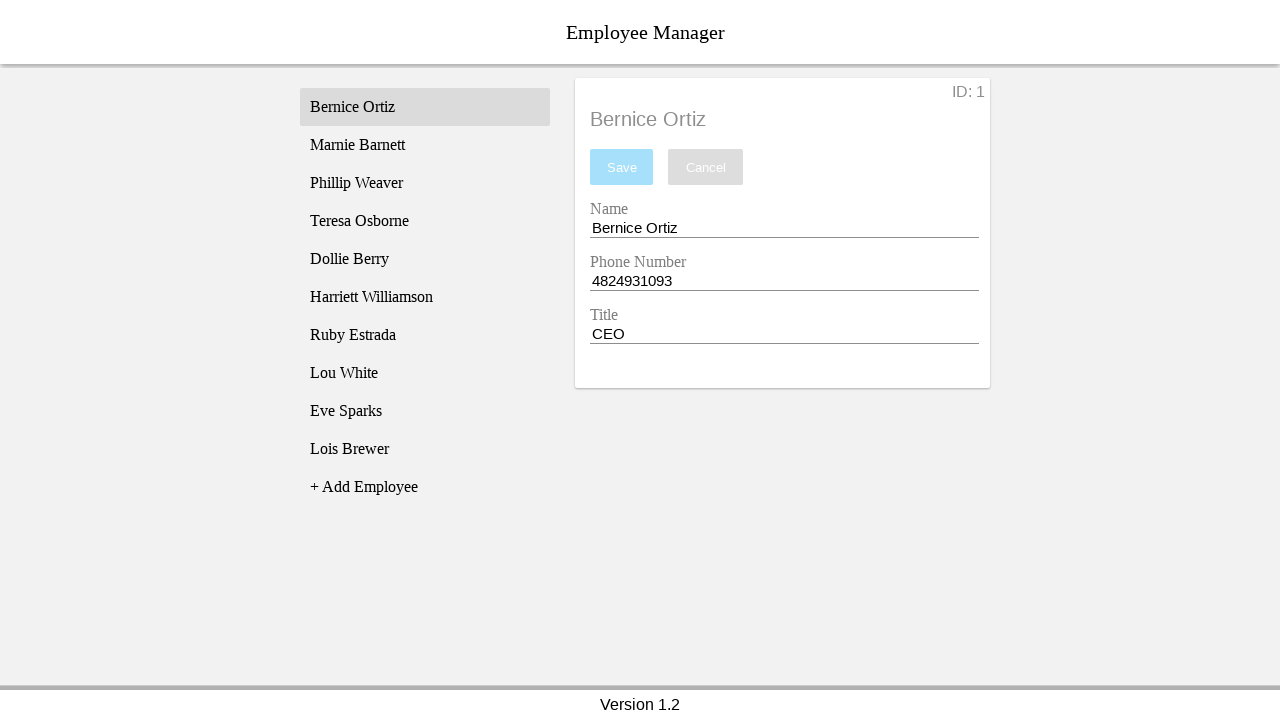

Cleared the name field on [name='nameEntry']
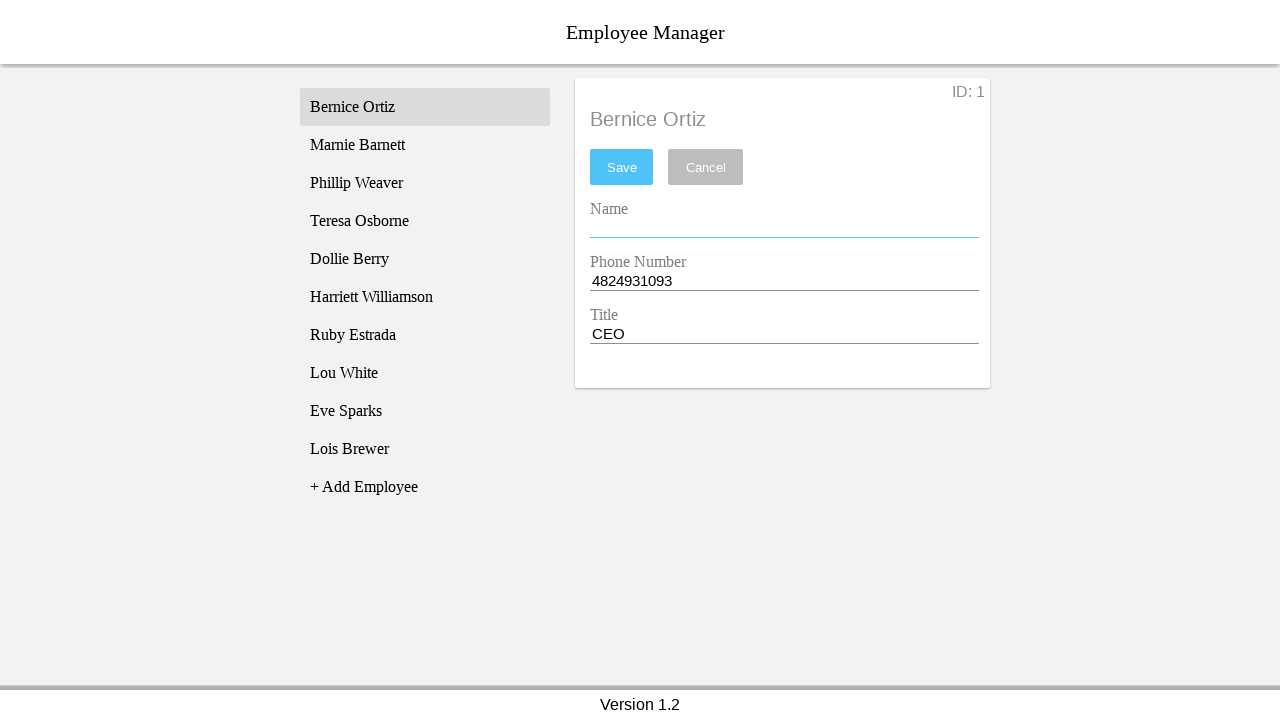

Pressed Space key in name field on [name='nameEntry']
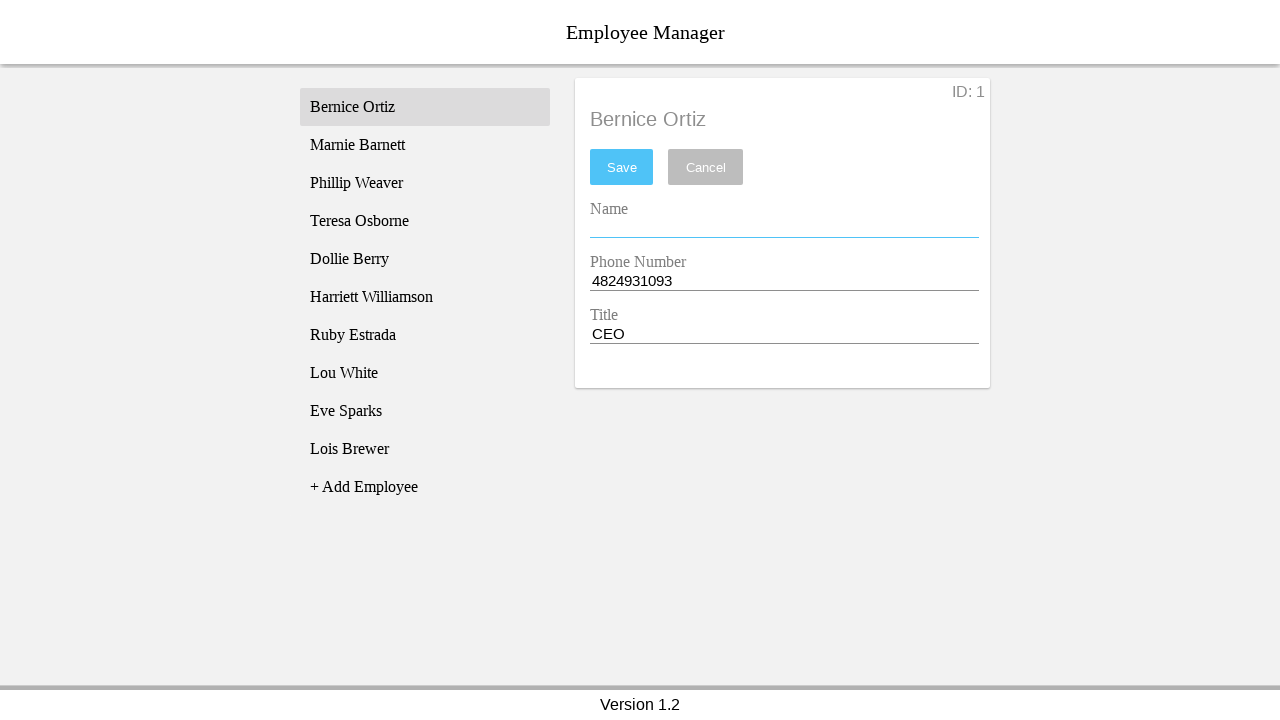

Pressed Backspace key to ensure name field is empty on [name='nameEntry']
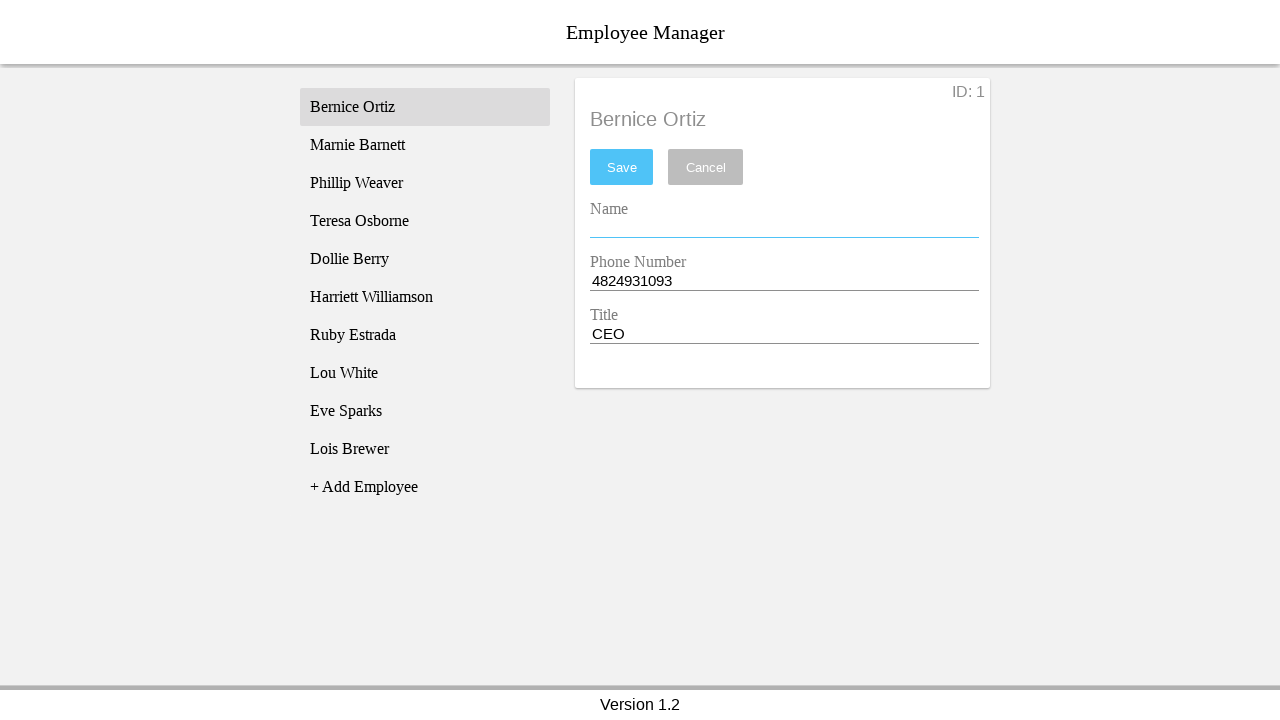

Clicked save button to attempt saving employee with empty name at (622, 167) on #saveBtn
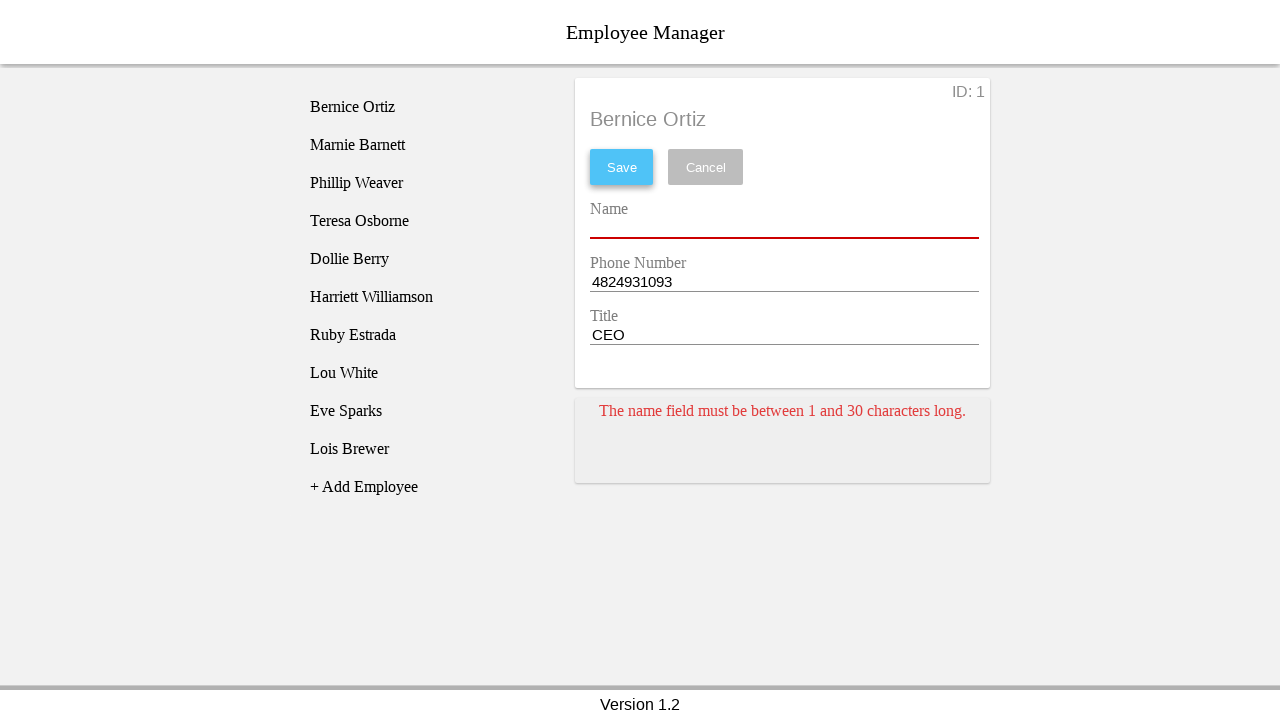

Error message card appeared, confirming validation works
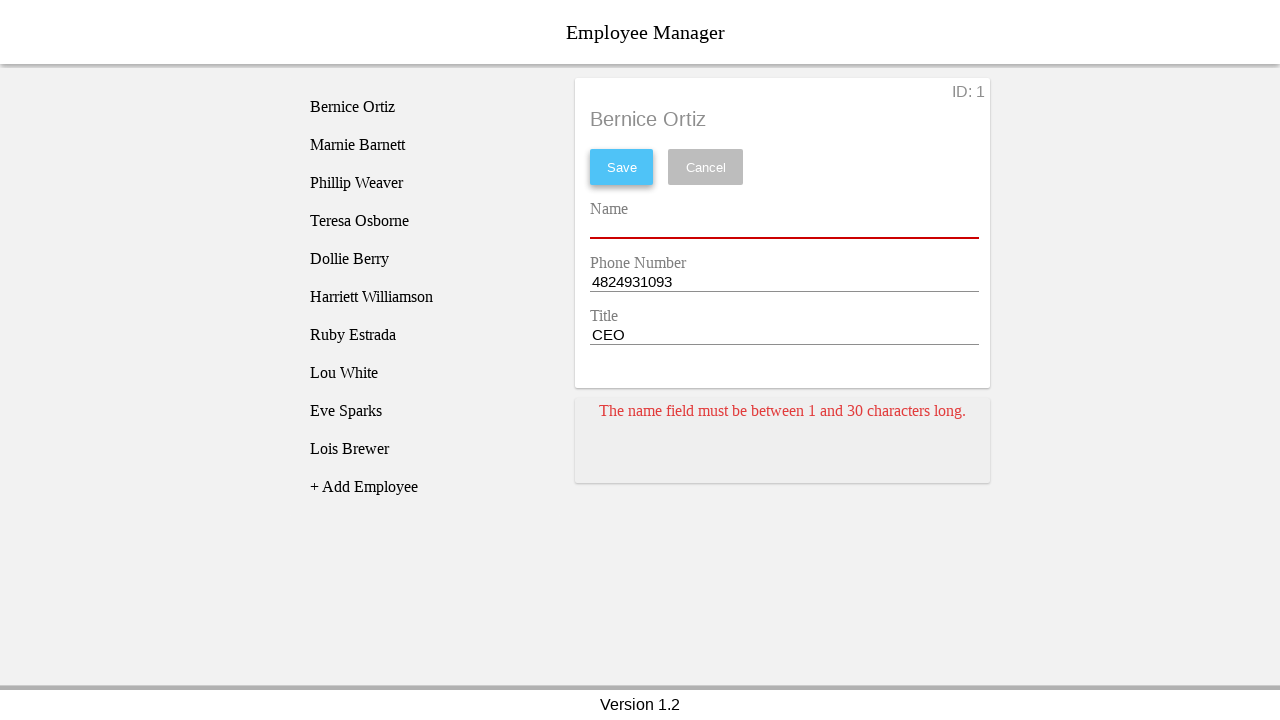

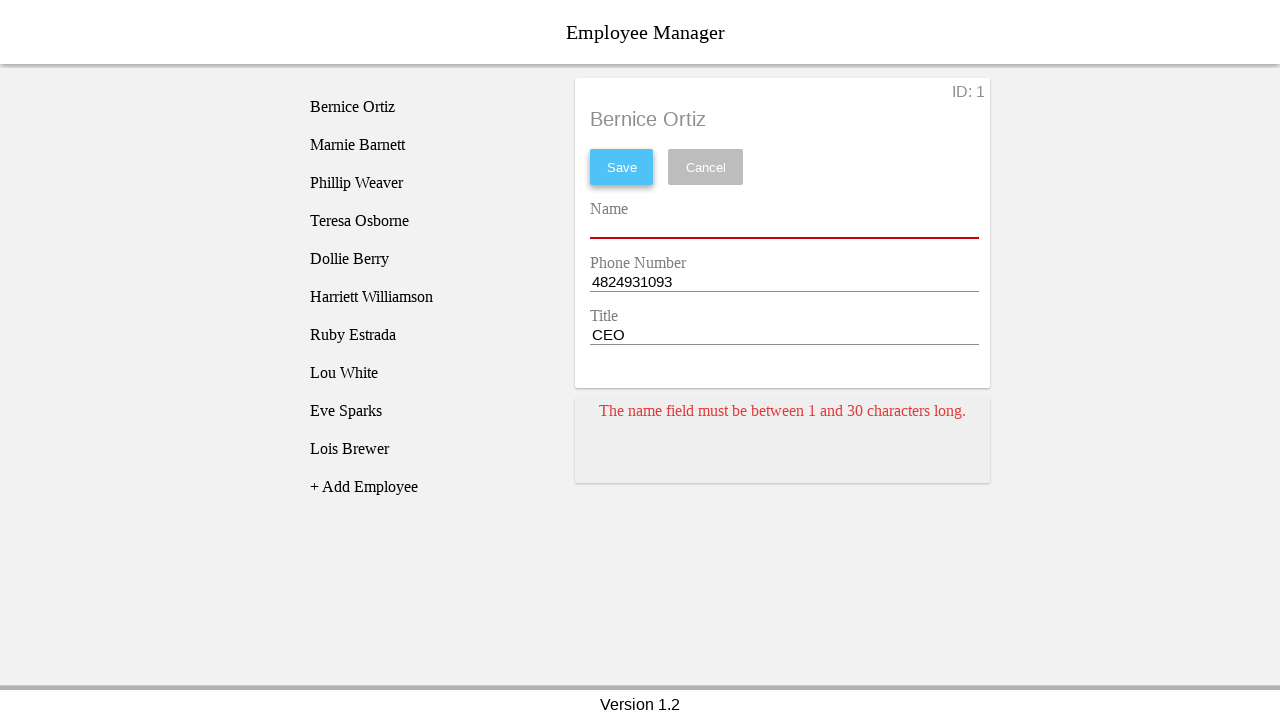